Tests double-click functionality by performing a double-click action on a "Copy Text" button on a test automation practice page

Starting URL: https://testautomationpractice.blogspot.com/

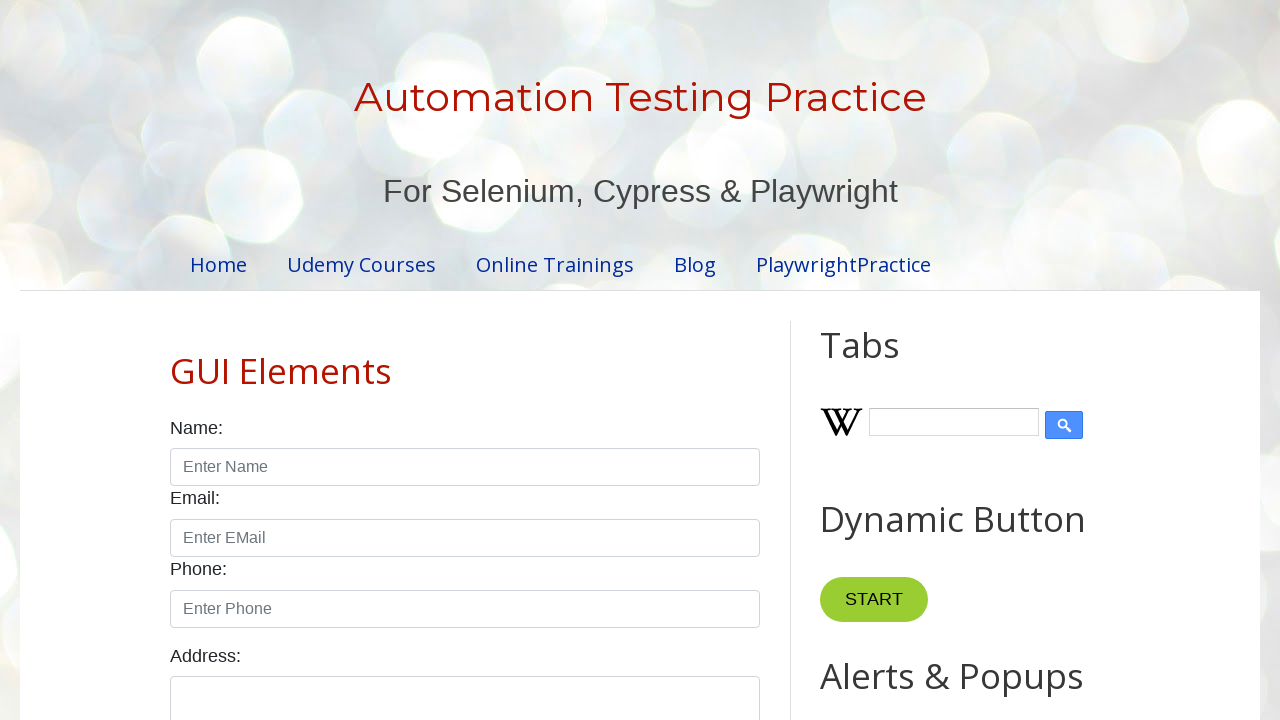

Navigated to test automation practice page
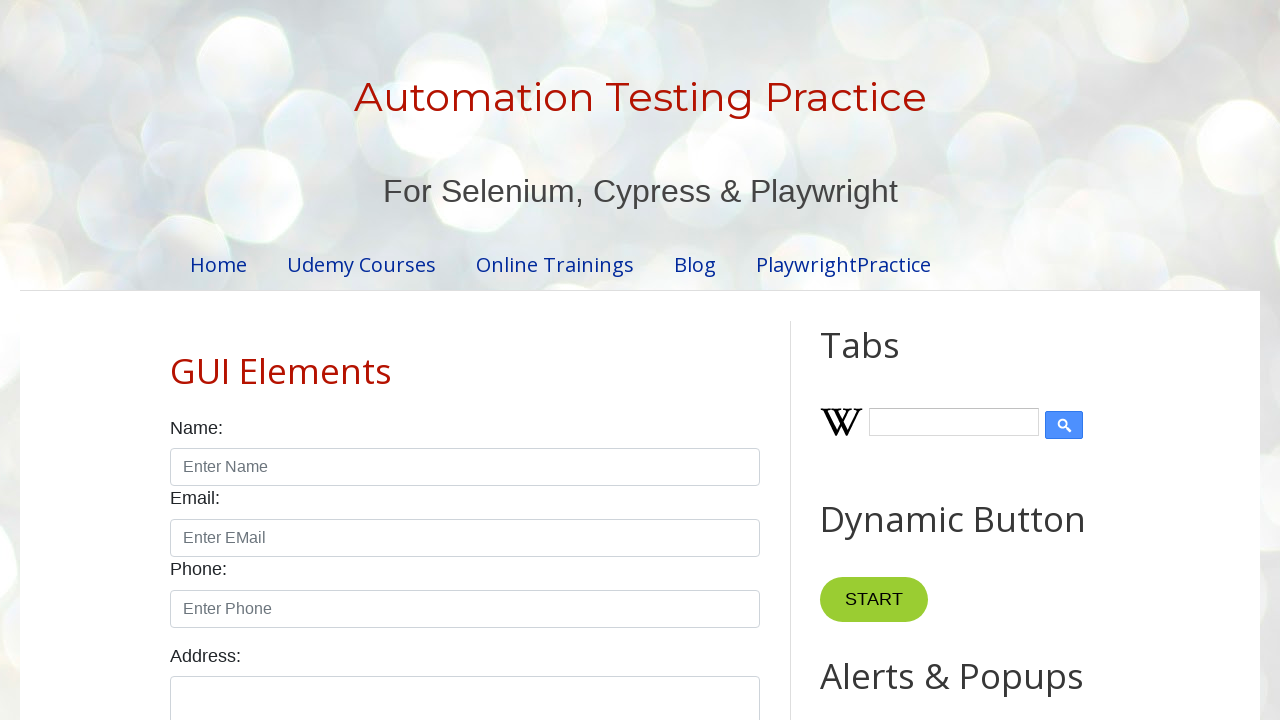

Double-clicked on the 'Copy Text' button at (885, 360) on xpath=//button[contains(text(),'Copy Text')]
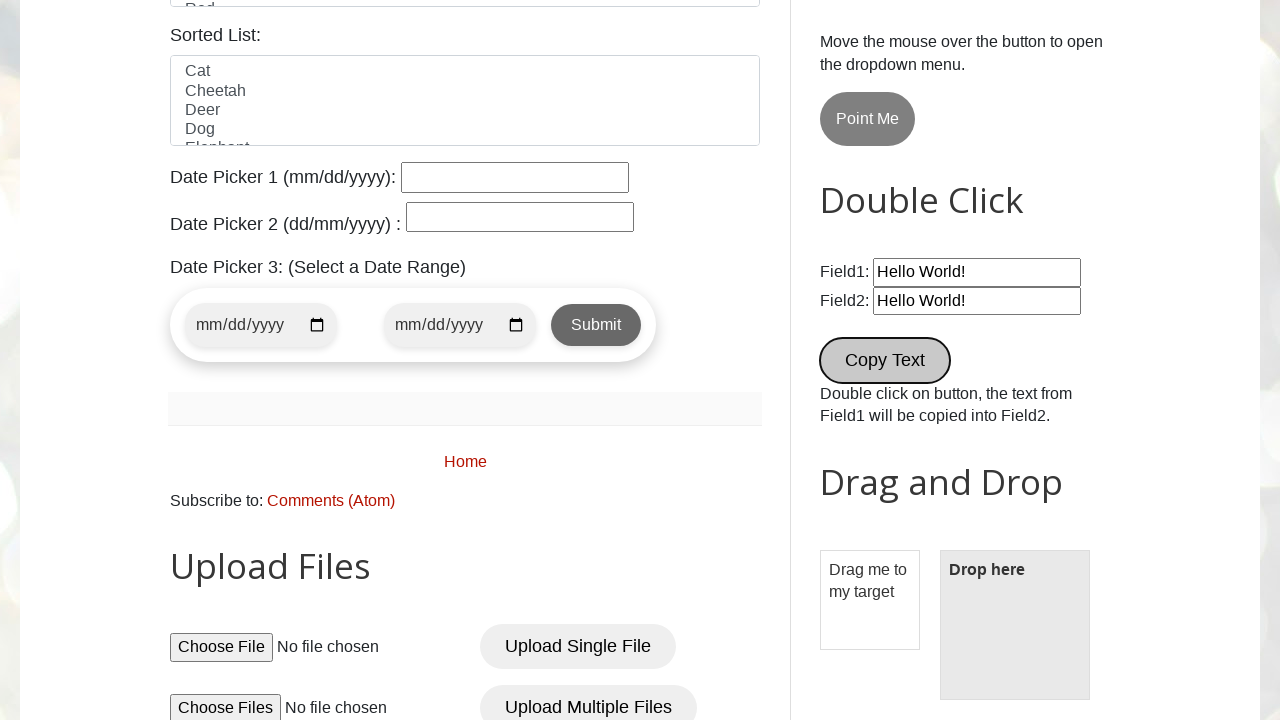

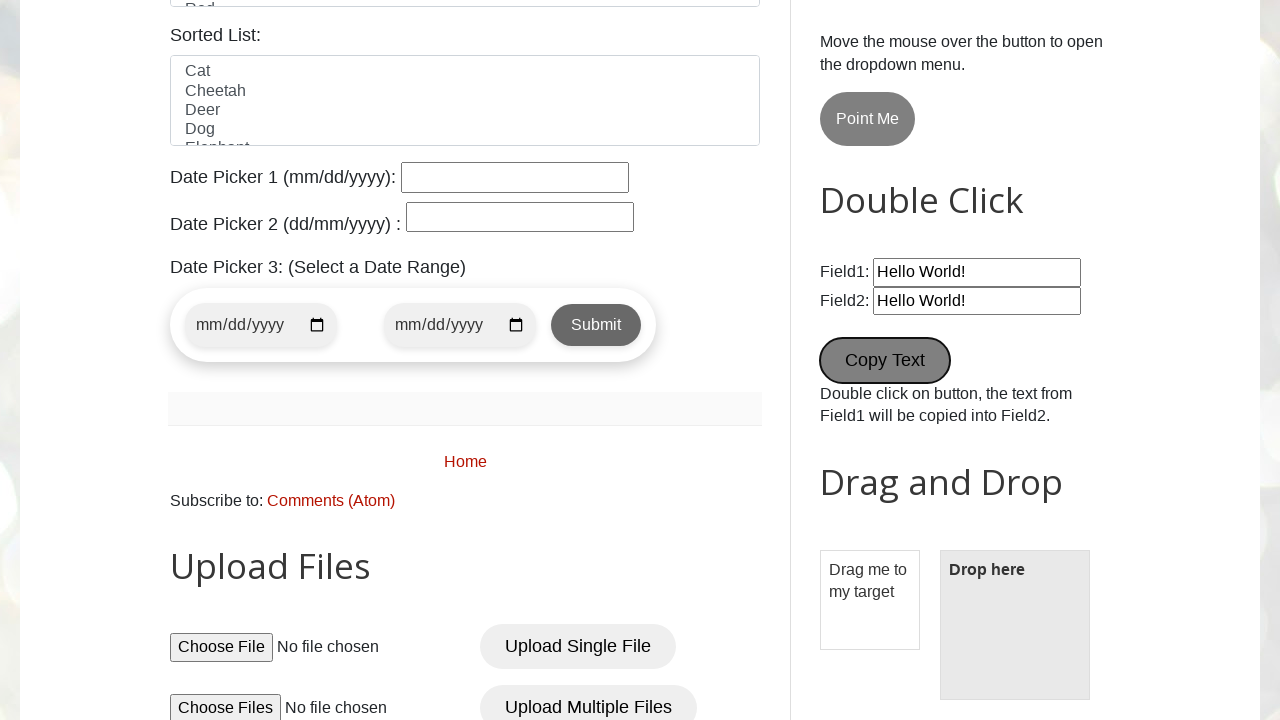